Tests the age form by entering multiple field values from a data table and submitting

Starting URL: https://kristinek.github.io/site/examples/age

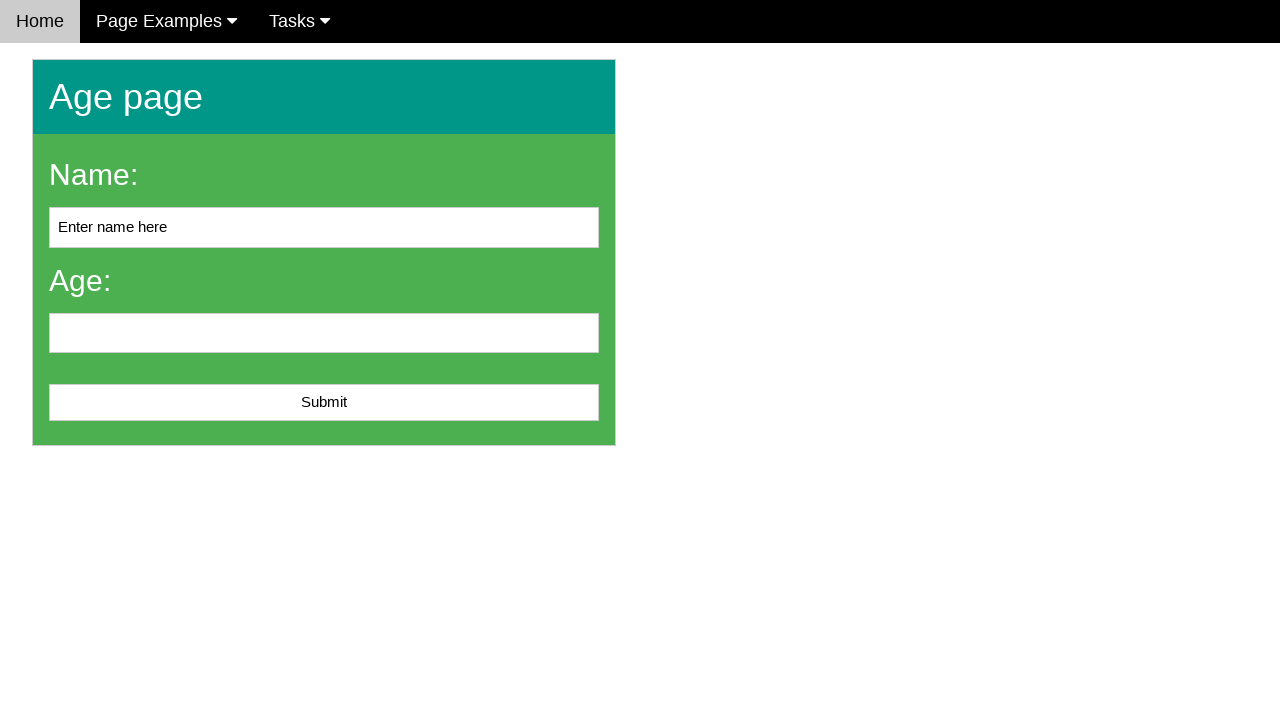

Cleared name field on #name
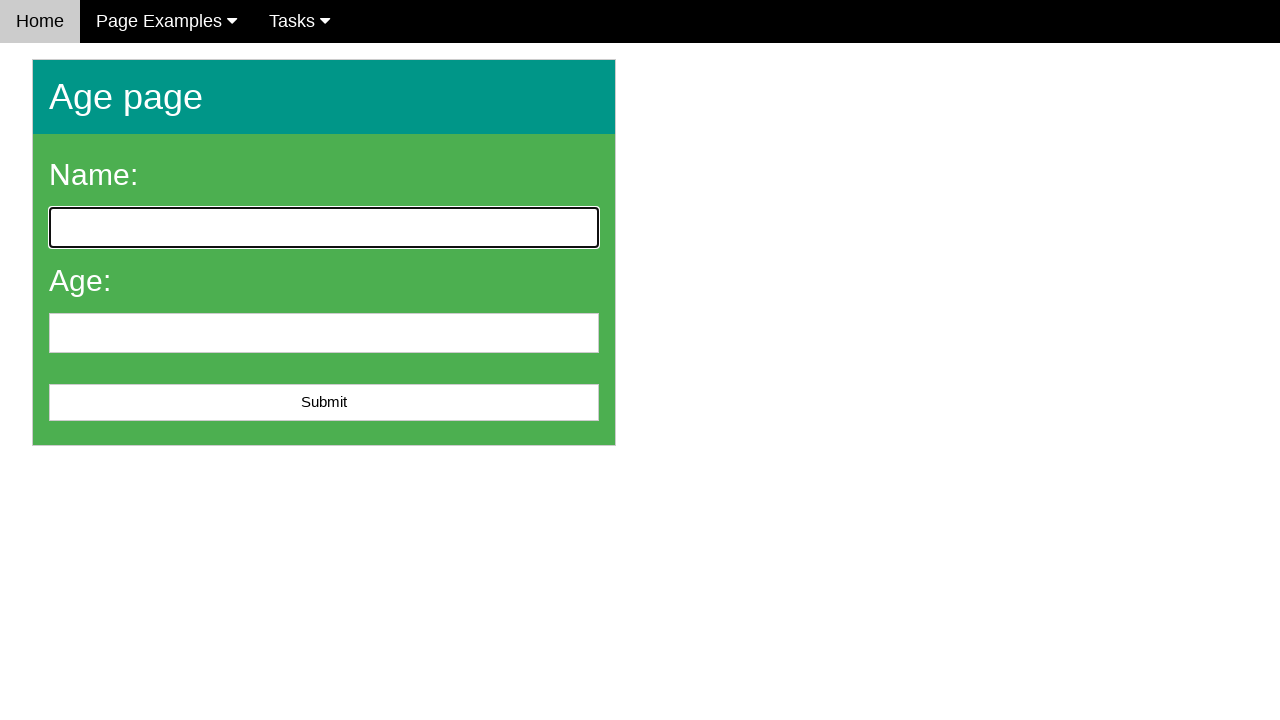

Filled name field with 'Maria Garcia' on #name
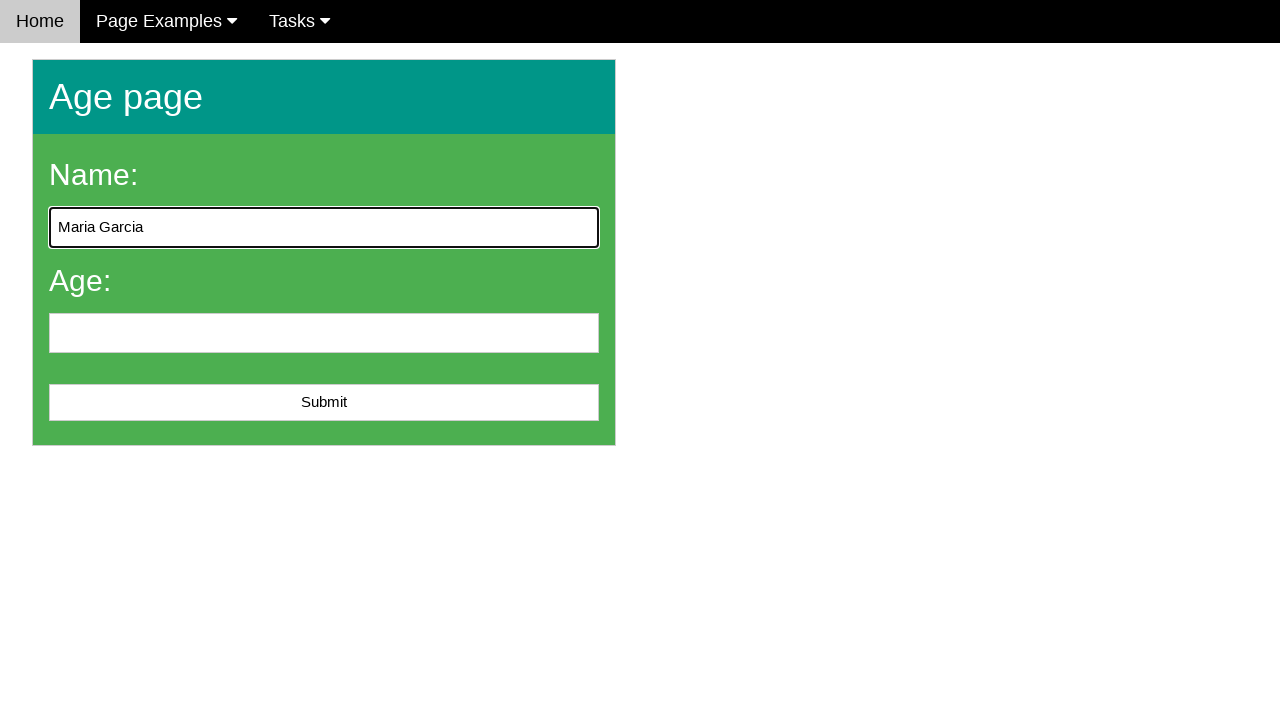

Cleared age field on #age
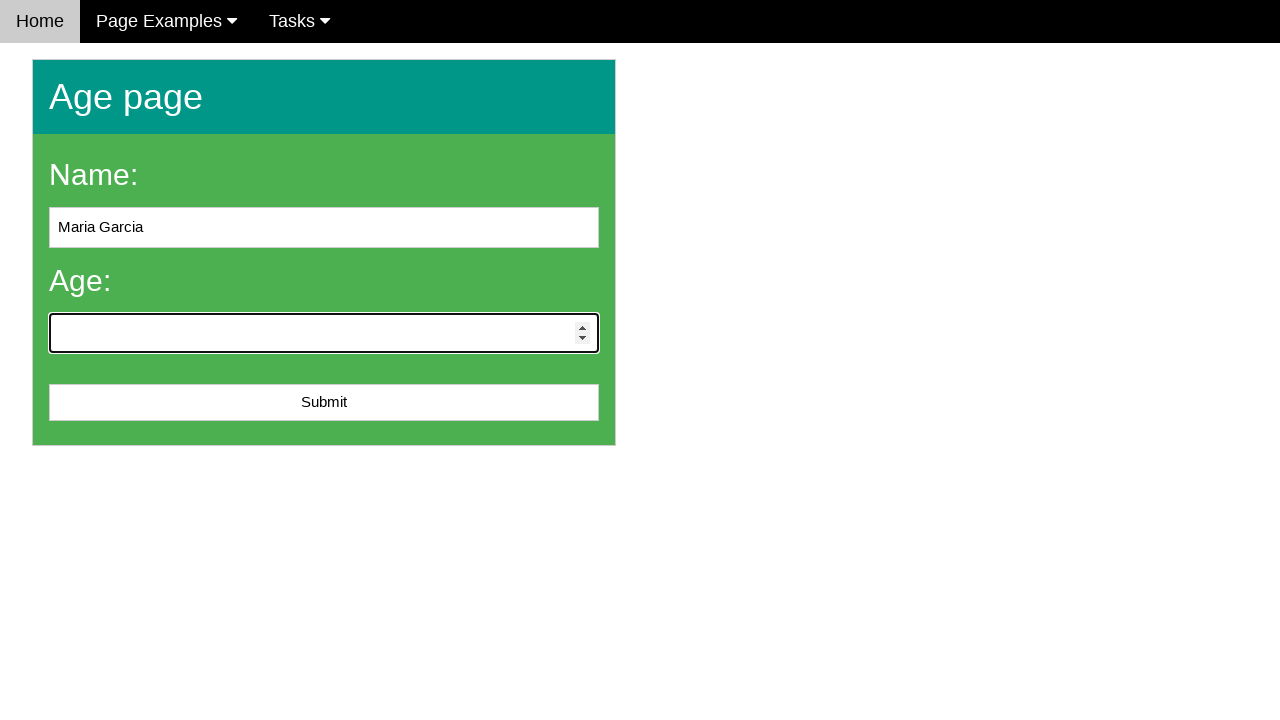

Filled age field with '30' on #age
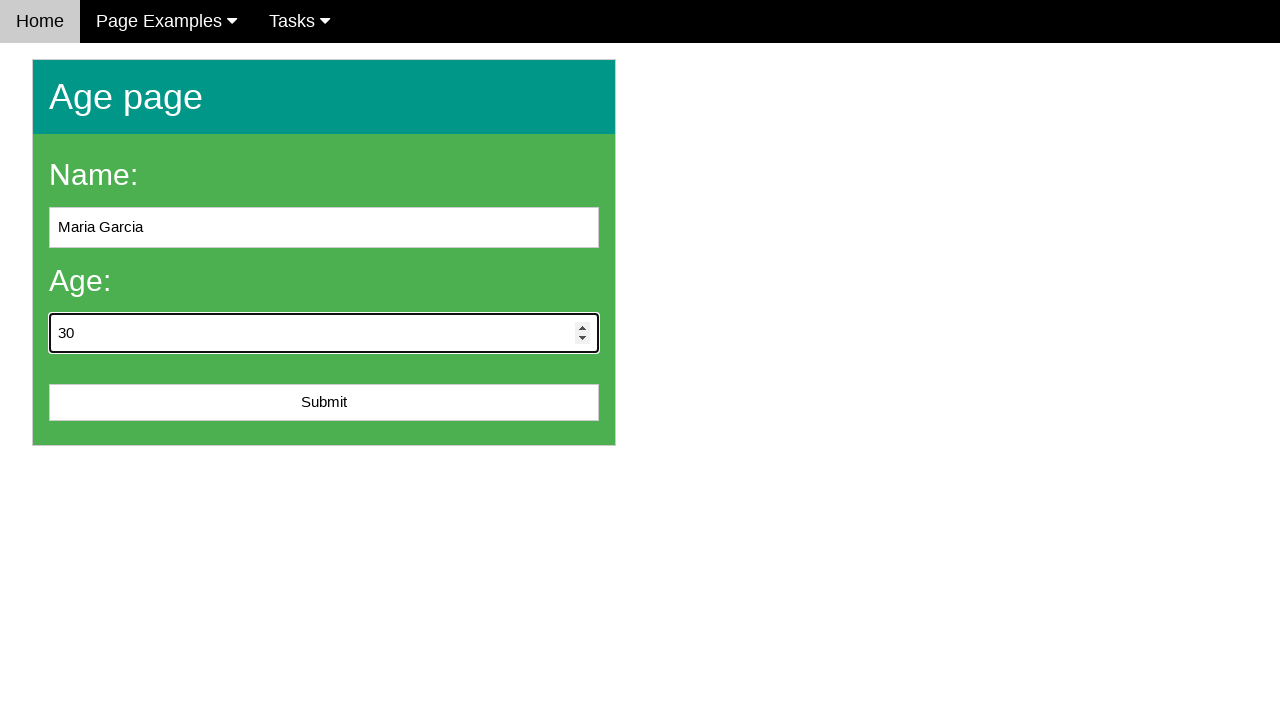

Clicked submit button to submit age form at (324, 403) on #submit
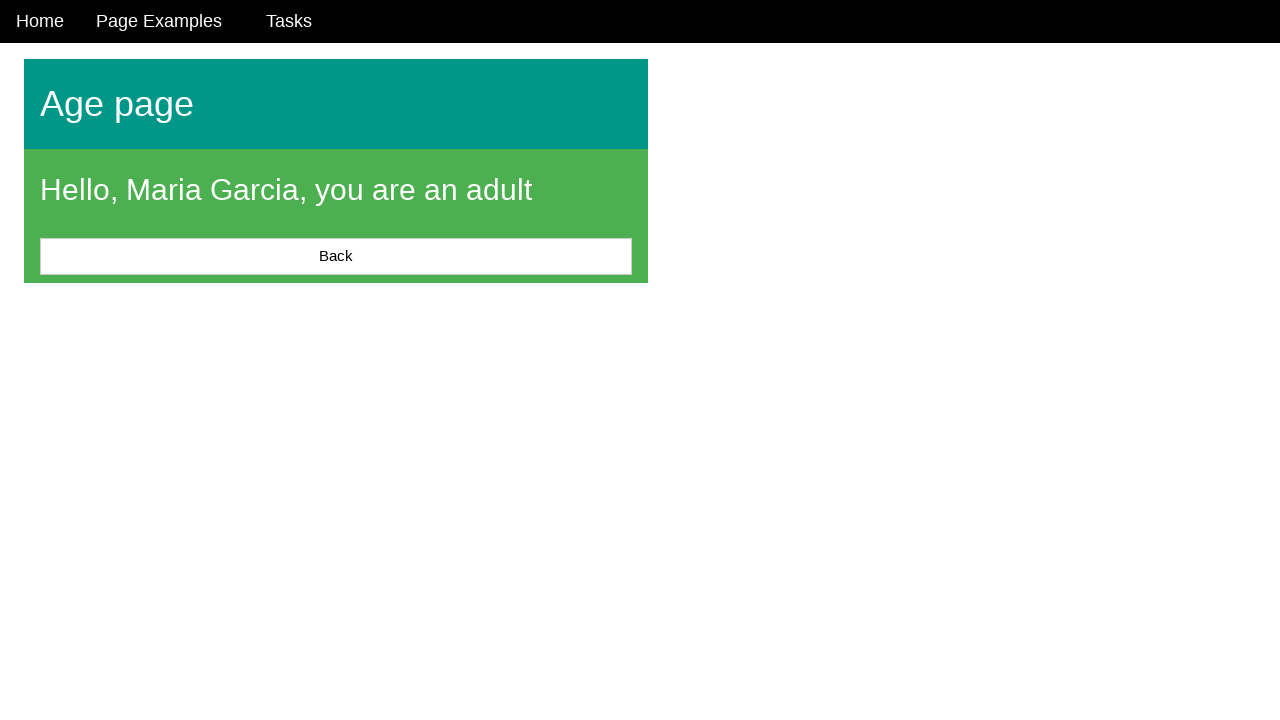

Form submission result message appeared
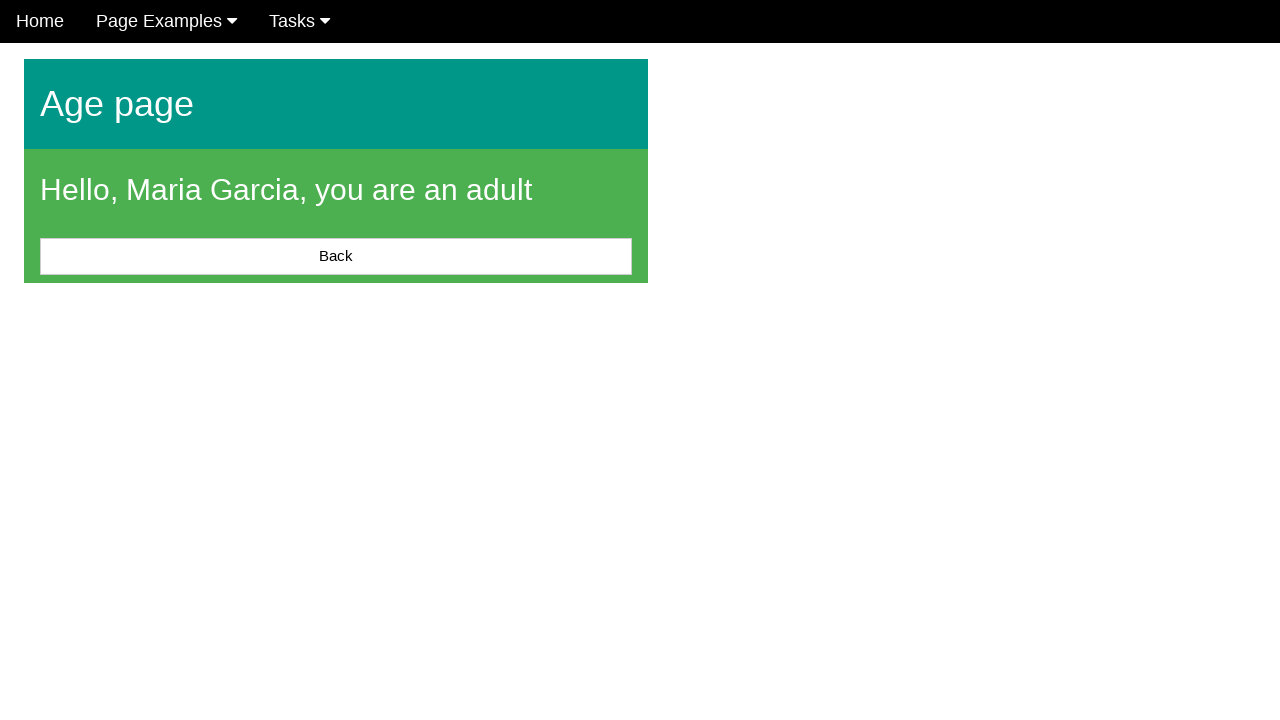

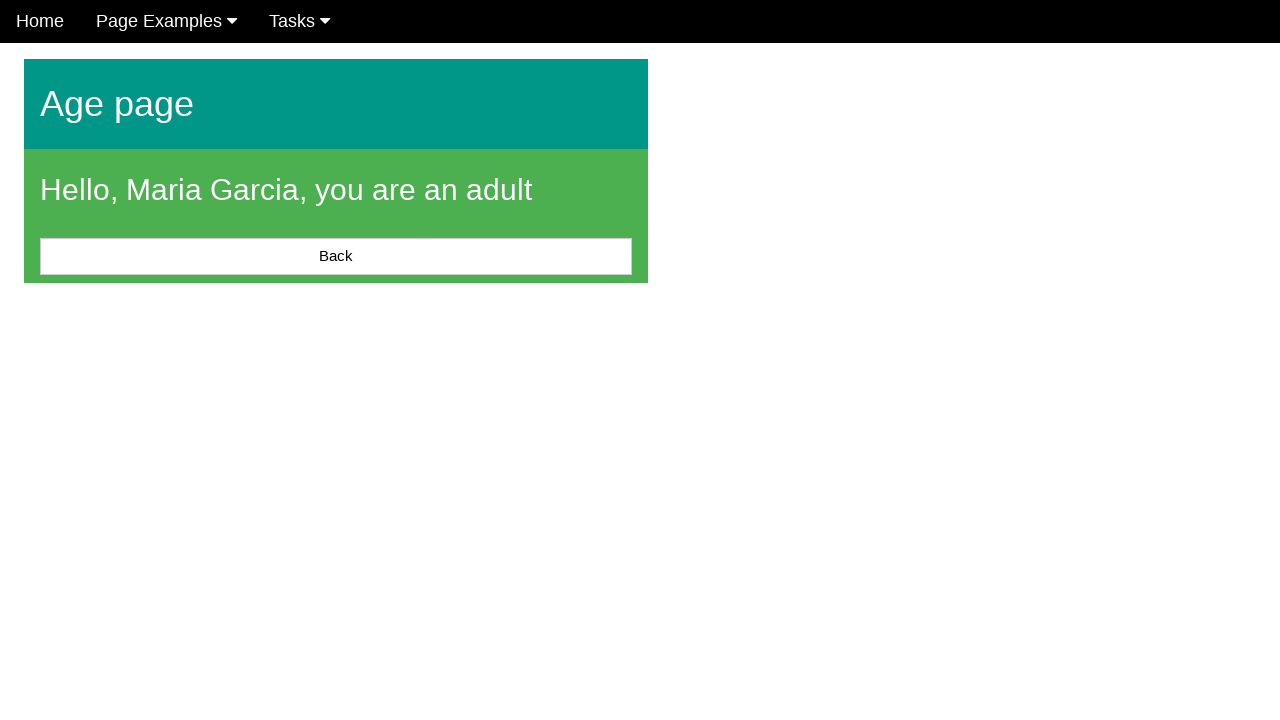